Tests drag and drop functionality by dragging an element to a target area

Starting URL: https://bonigarcia.dev/selenium-webdriver-java/drag-and-drop.html

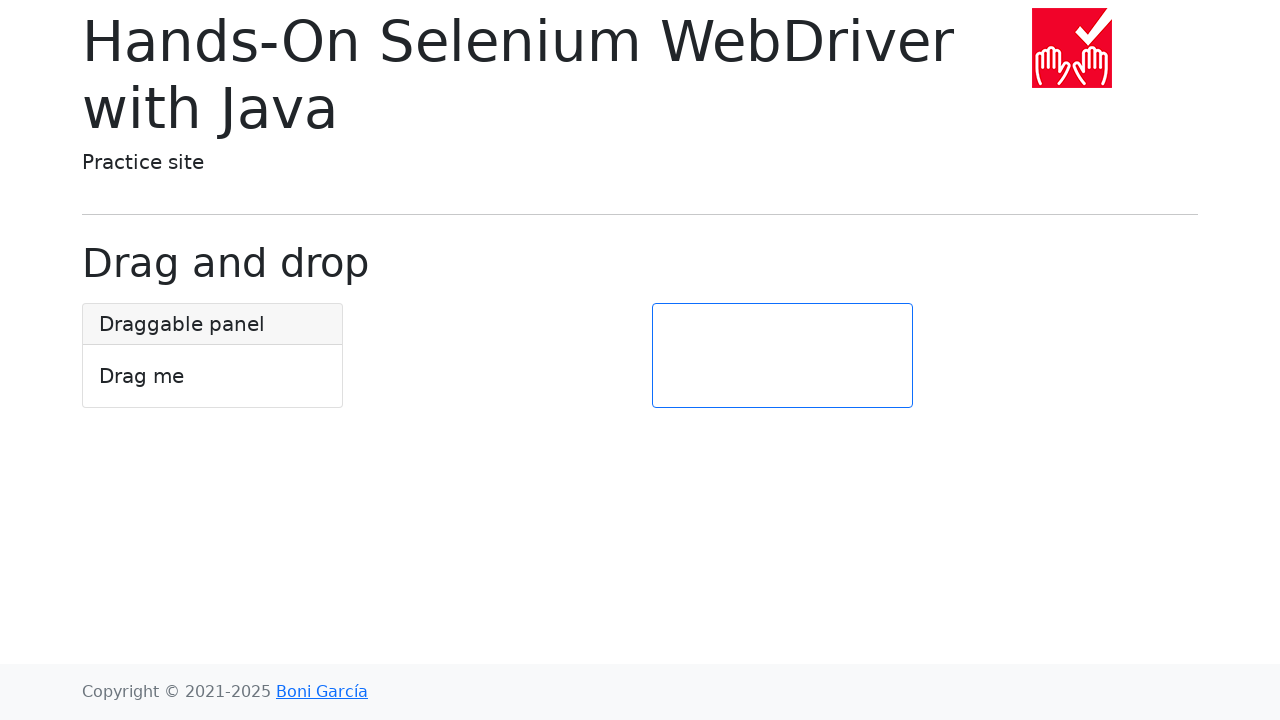

Dragged draggable element to target area at (782, 356)
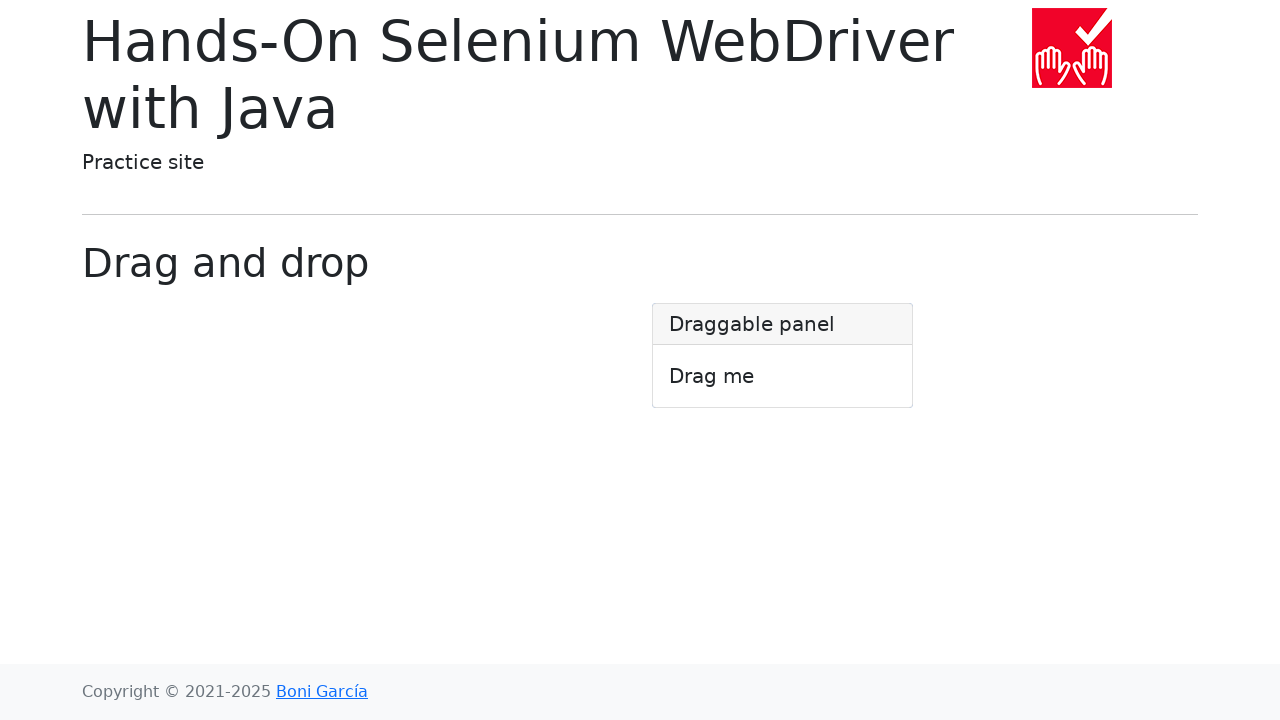

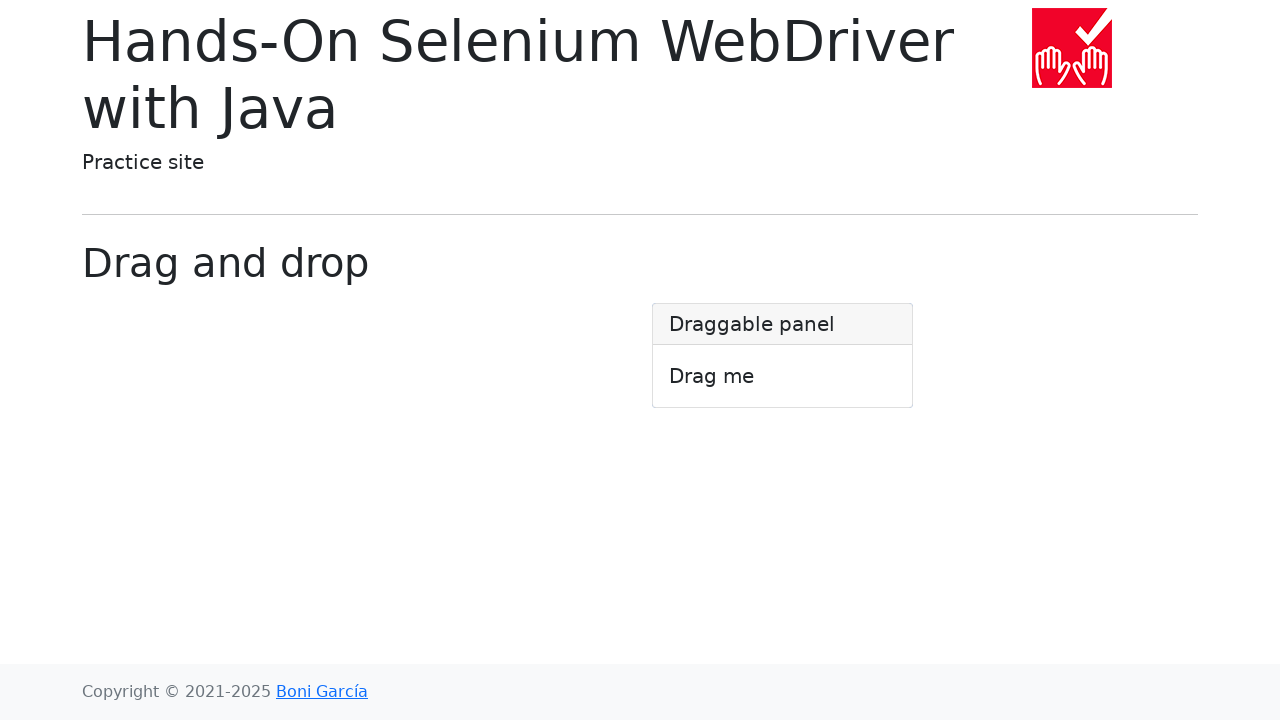